Tests frame handling functionality by navigating through a demo site, clicking on menu items, switching between single and multiple iframes, and entering text into input fields within frames.

Starting URL: http://demo.automationtesting.in/Index.html

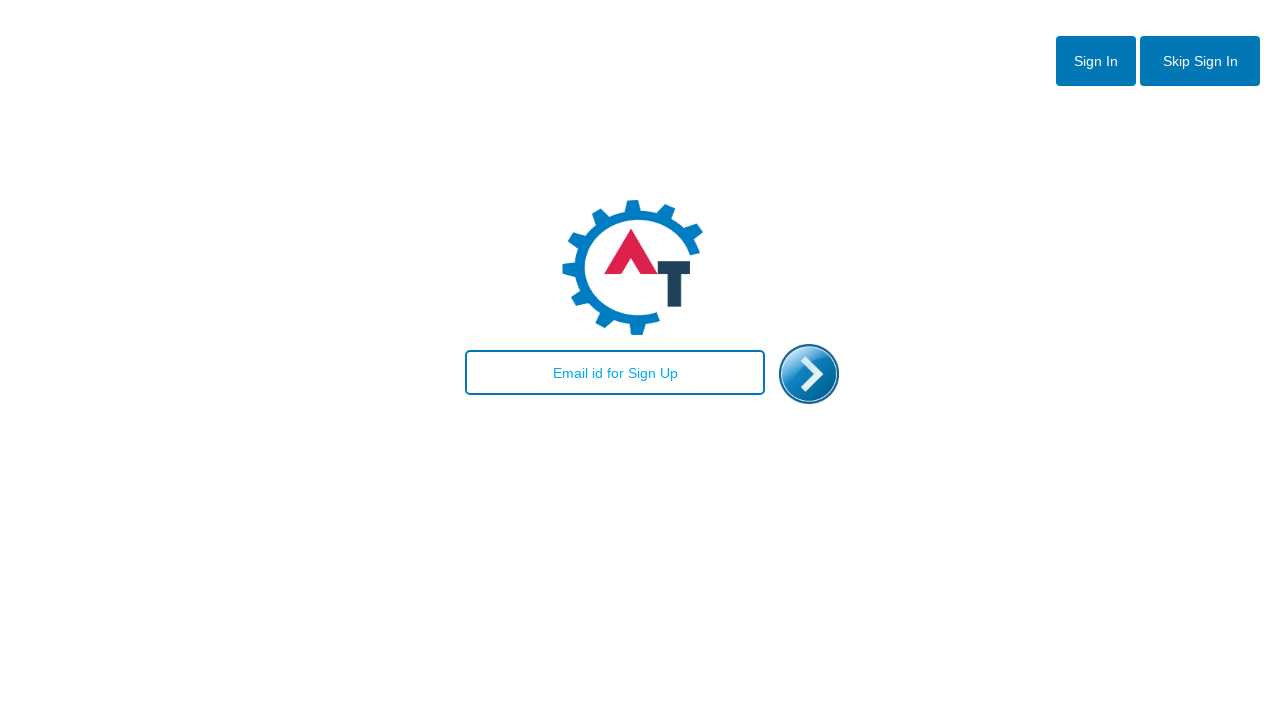

Clicked 'Skip sign in' button at (1200, 61) on #btn2
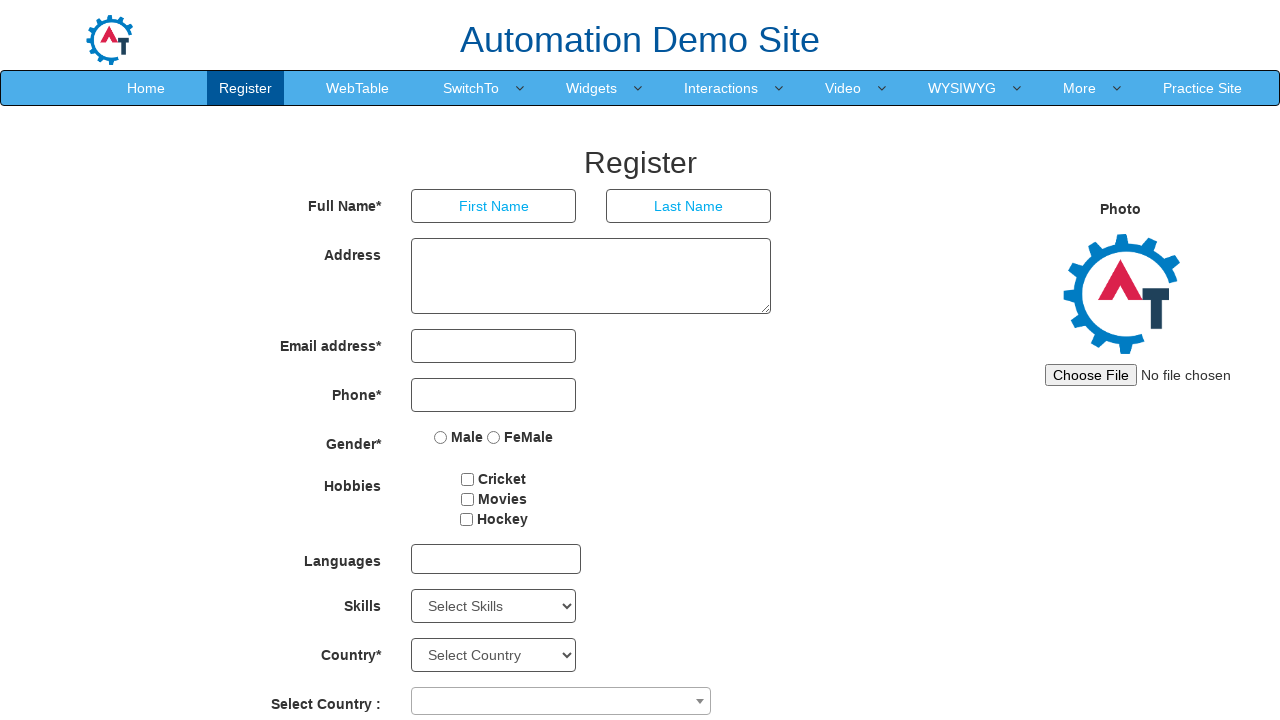

Clicked 'Switch' menu item at (471, 88) on xpath=//a[contains(text(),'Switch')]
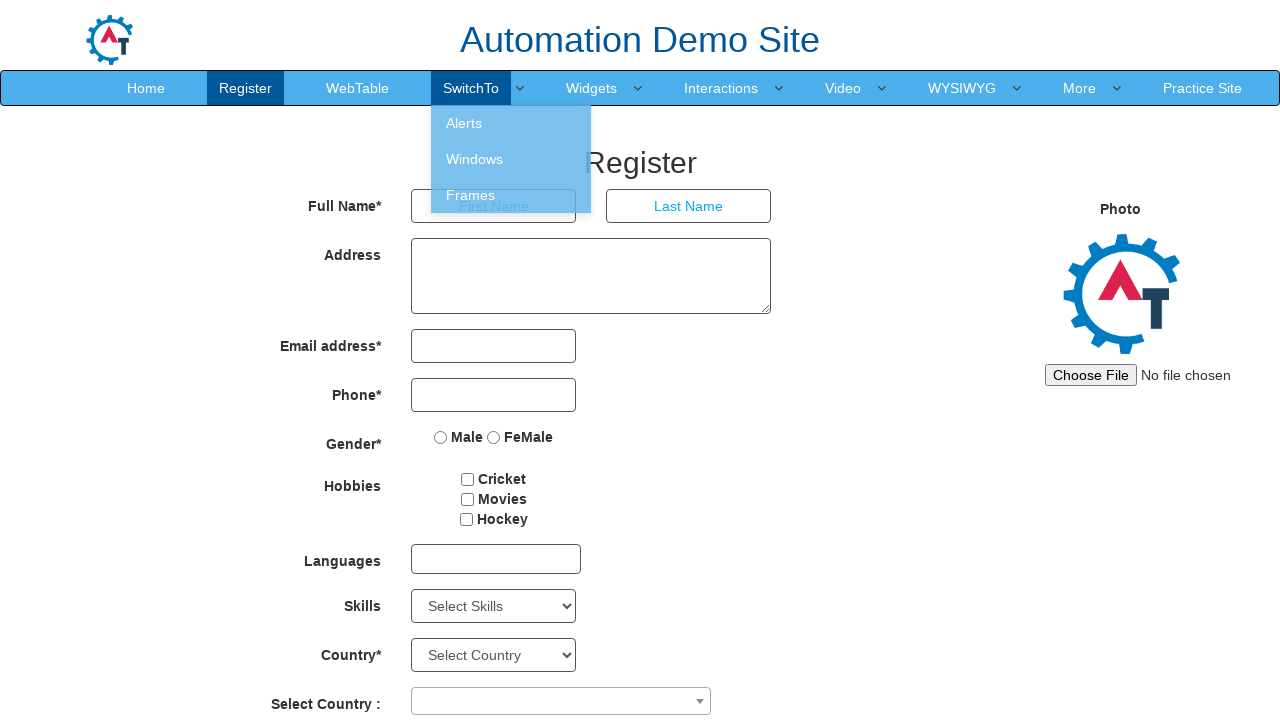

Hovered over Switch element to reveal submenu at (471, 88) on xpath=//a[contains(text(),'Switch')]
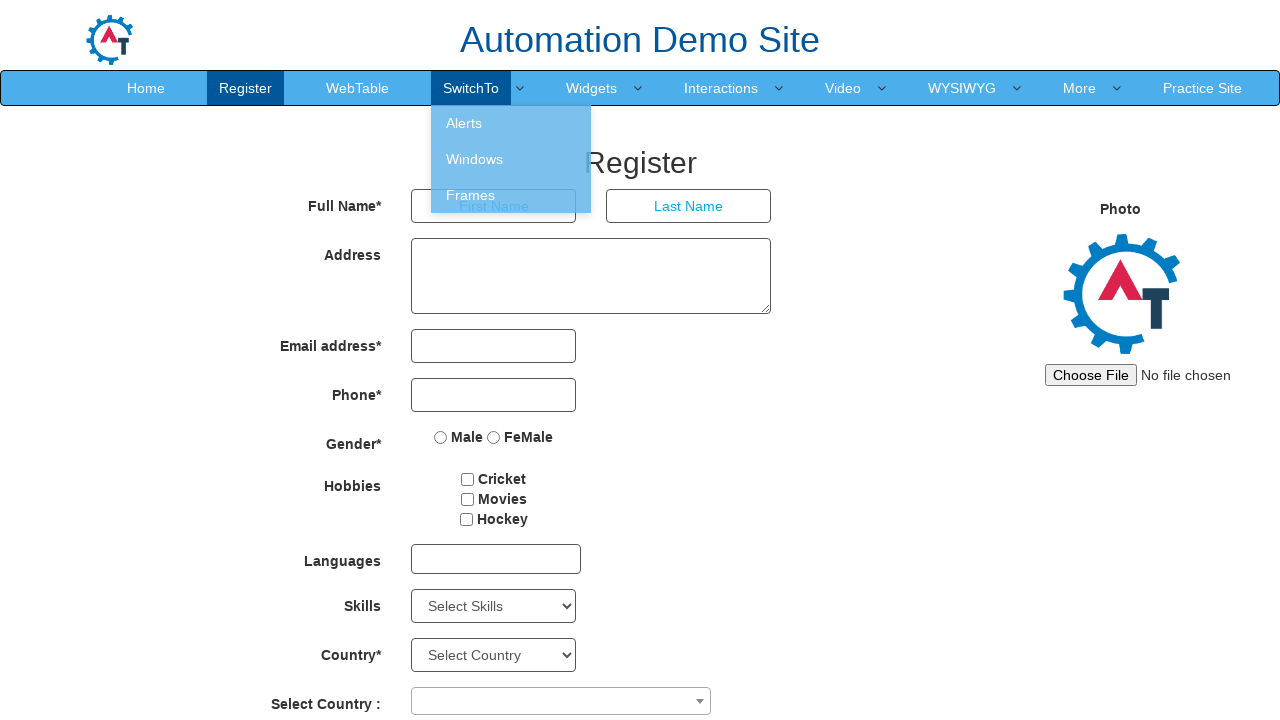

Clicked 'Frame' option from submenu at (511, 195) on xpath=//a[contains(text(),'Frame')]
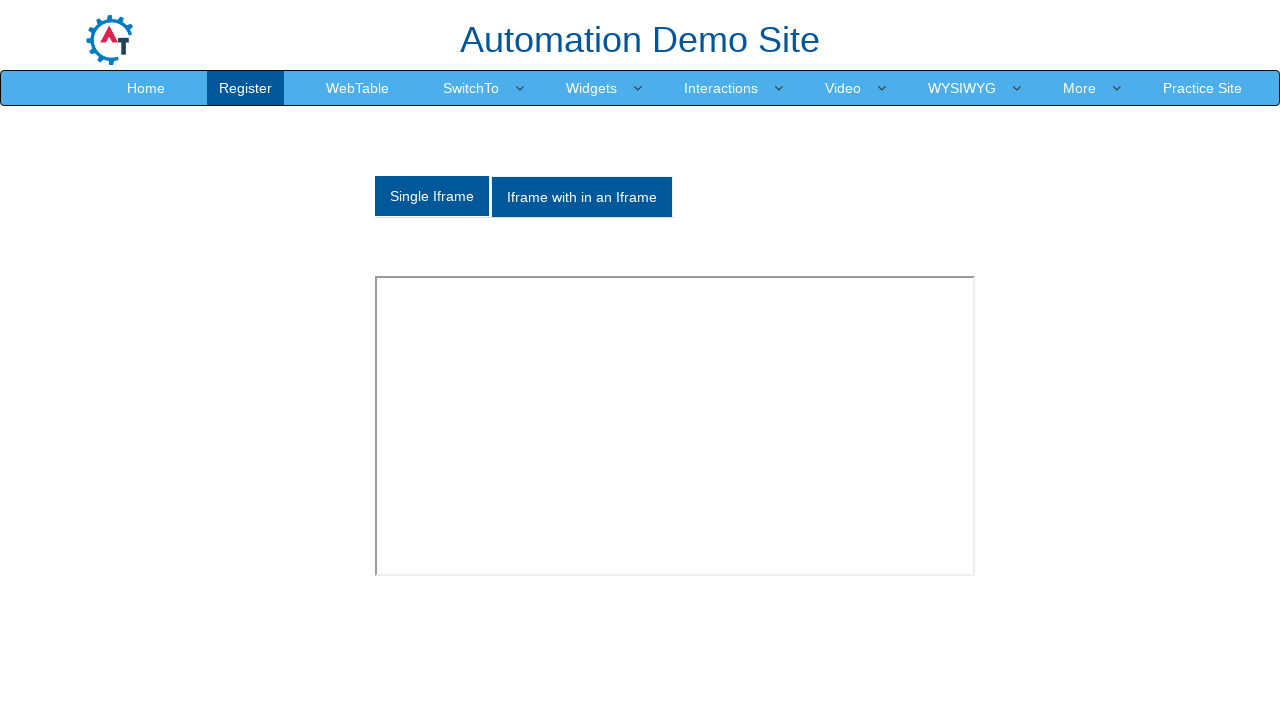

Navigated to Frames demo page
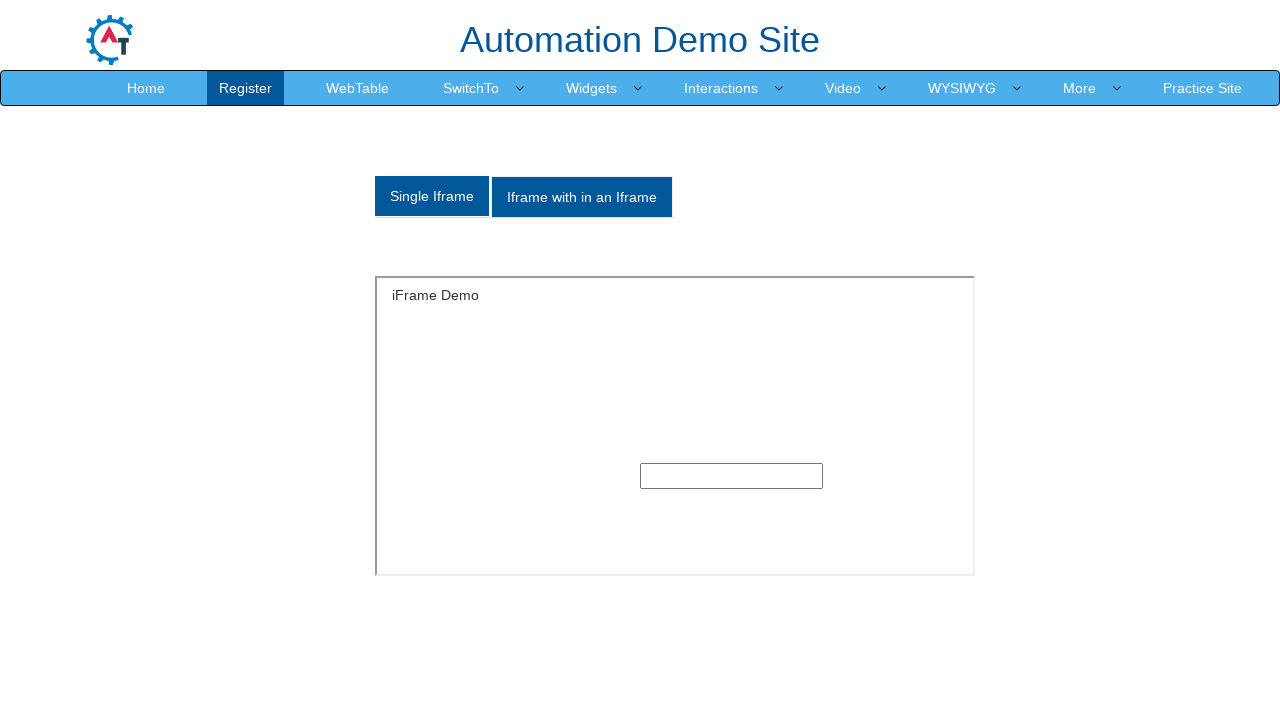

Clicked first tab to select Single Iframe option at (432, 196) on ul.nav-tabs li a >> nth=0
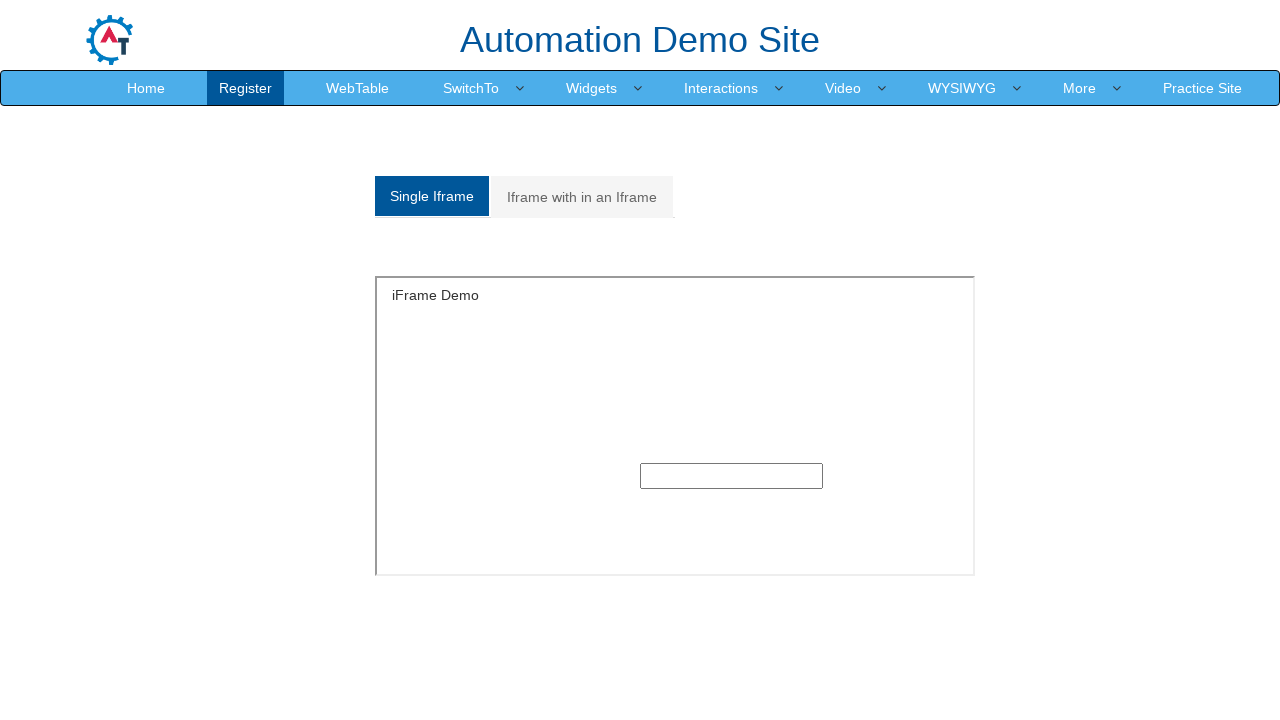

Entered 'spatiu' text into single iframe input field on #singleframe >> internal:control=enter-frame >> input[type='text']
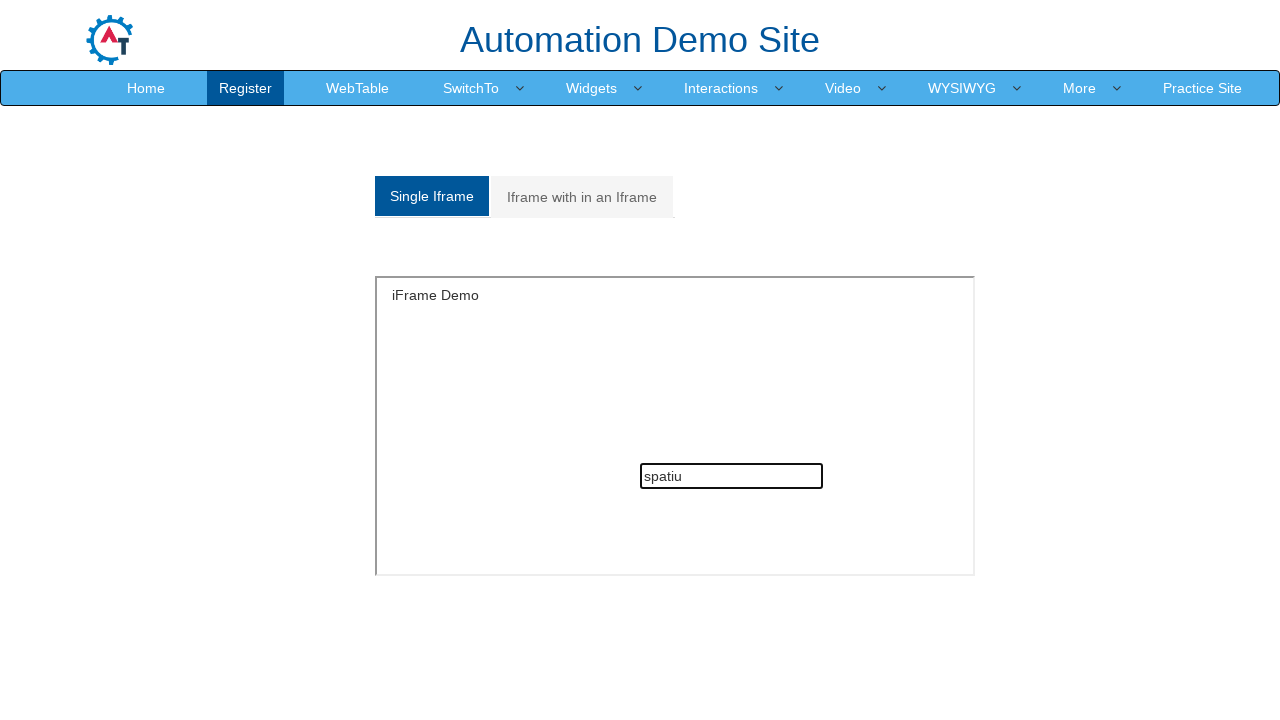

Clicked second tab to select Multiple Iframe option at (582, 197) on ul.nav-tabs li a >> nth=1
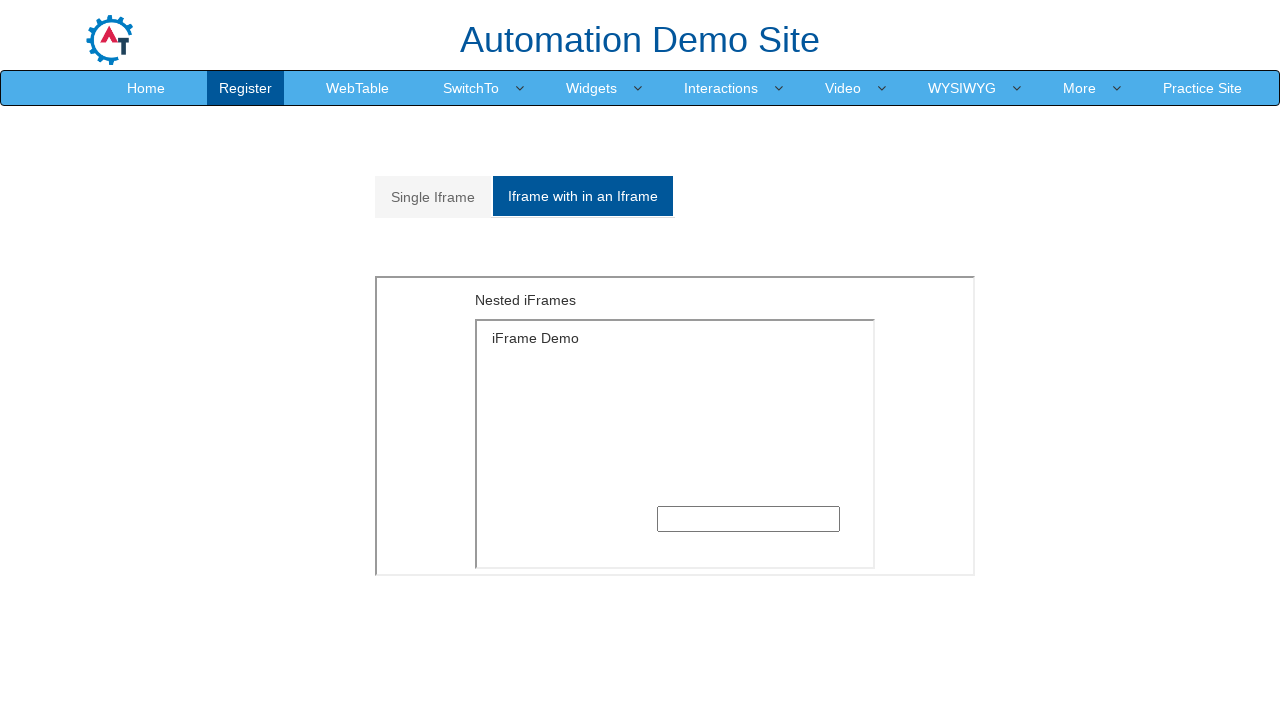

Entered 'multiple frames' text into nested iframe input field on xpath=//iframe[@src='MultipleFrames.html'] >> internal:control=enter-frame >> xp
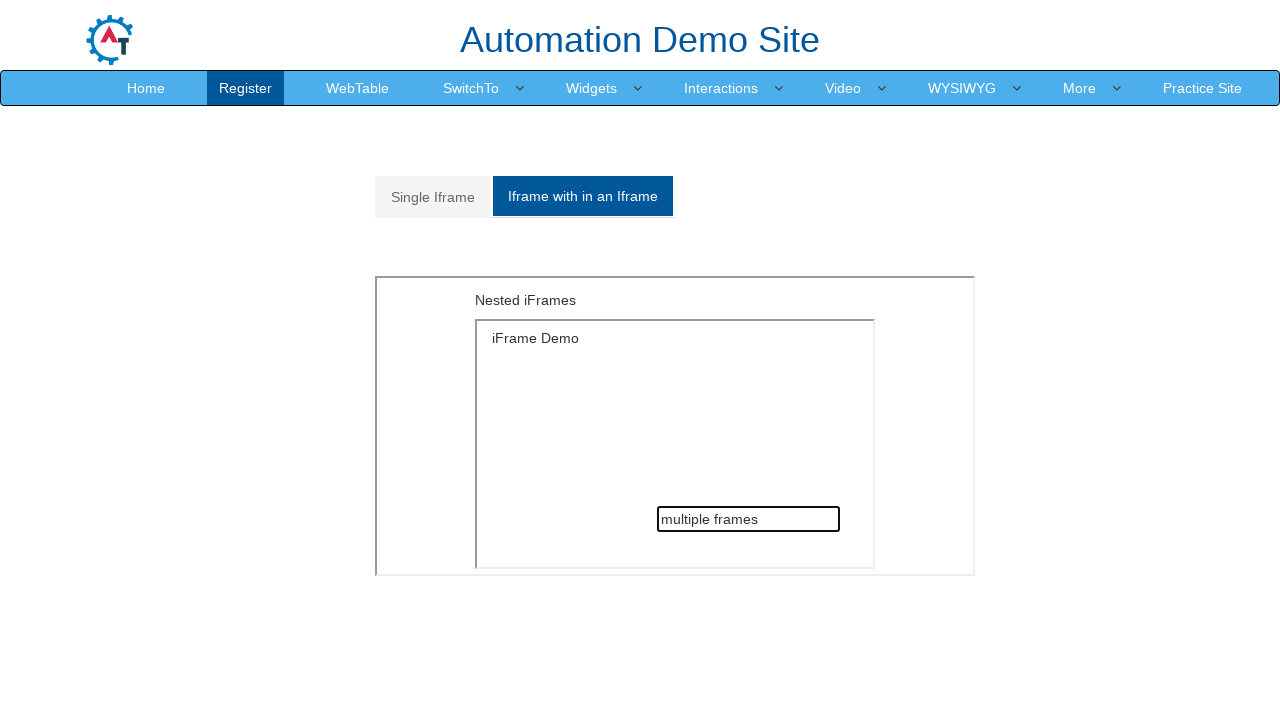

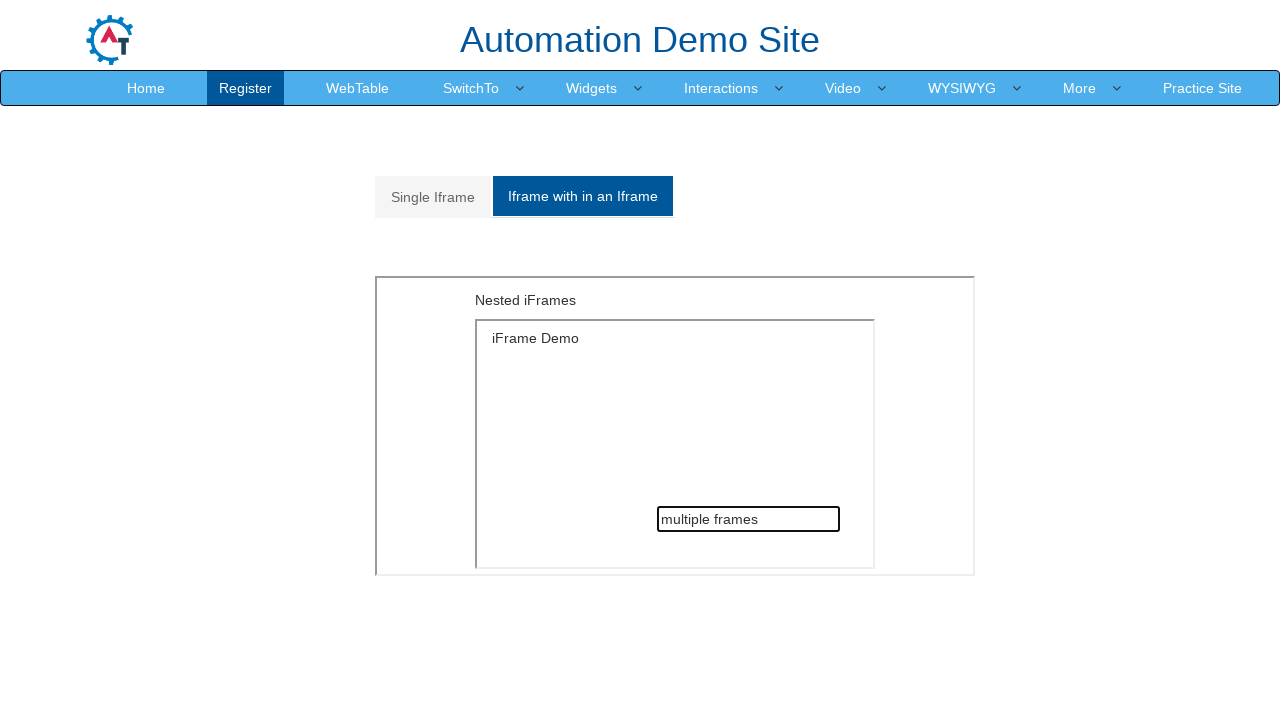